Tests redirection functionality by navigating to the redirect page, triggering a redirect, and then clicking through to verify a 500 status code page.

Starting URL: https://the-internet.herokuapp.com/

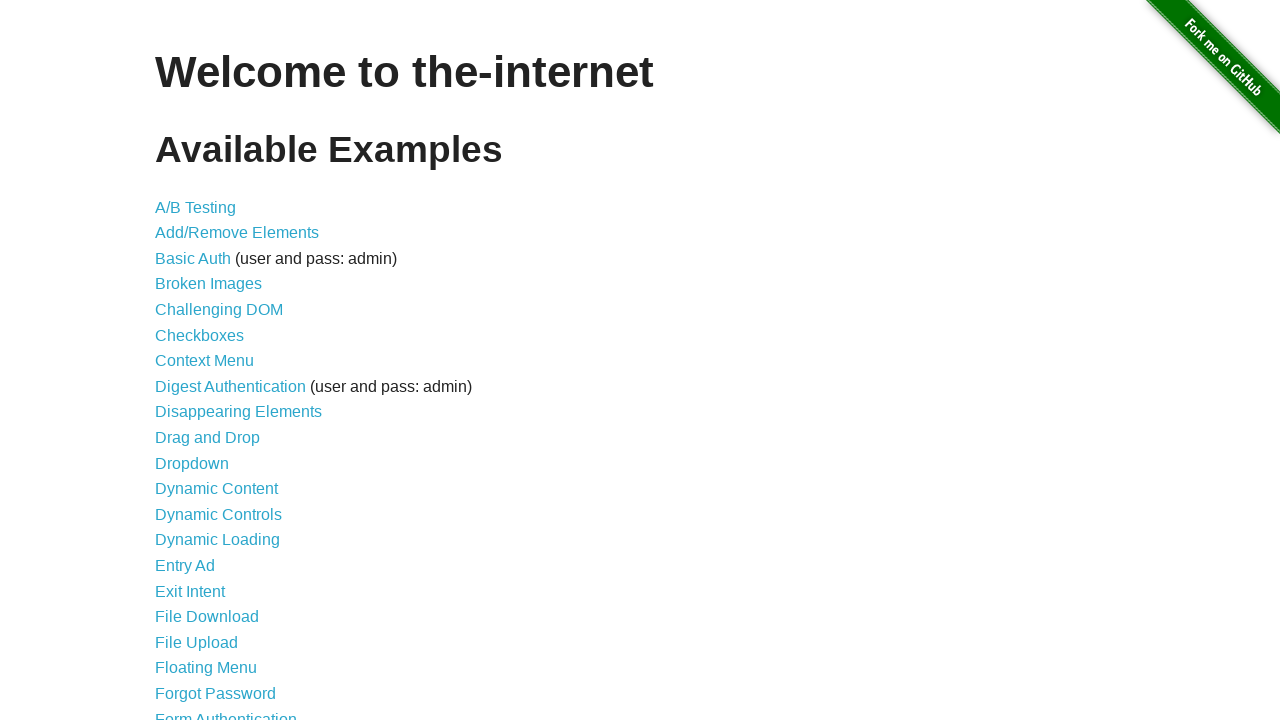

Clicked on the Redirect Link from the main page at (202, 446) on a[href='/redirector']
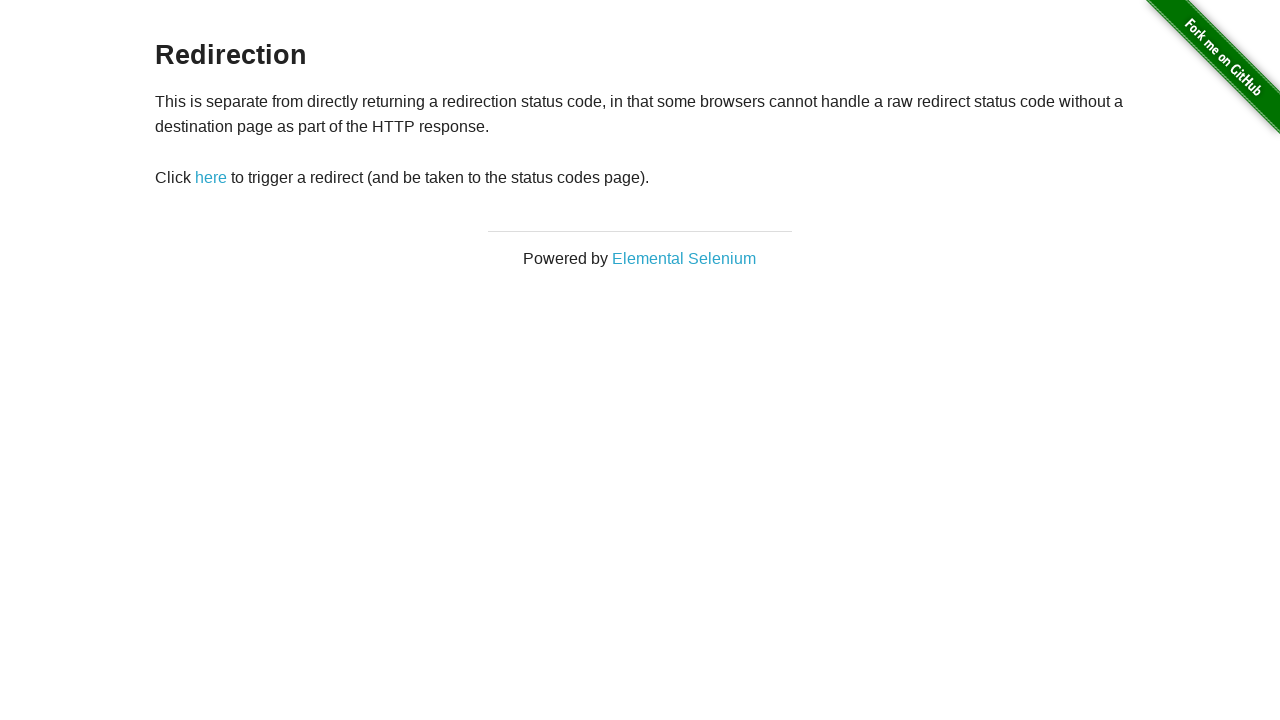

Clicked the redirect button to trigger redirect at (211, 178) on #redirect
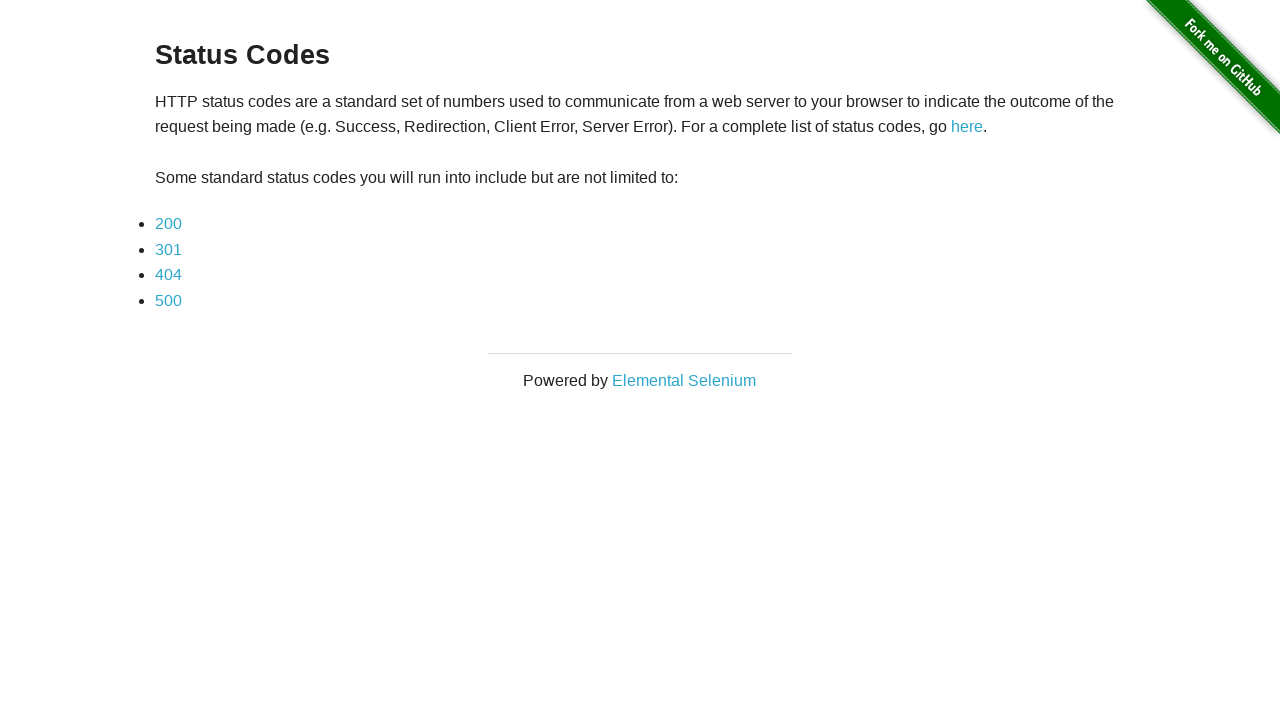

Waited for redirect to complete and 500 status code link to appear
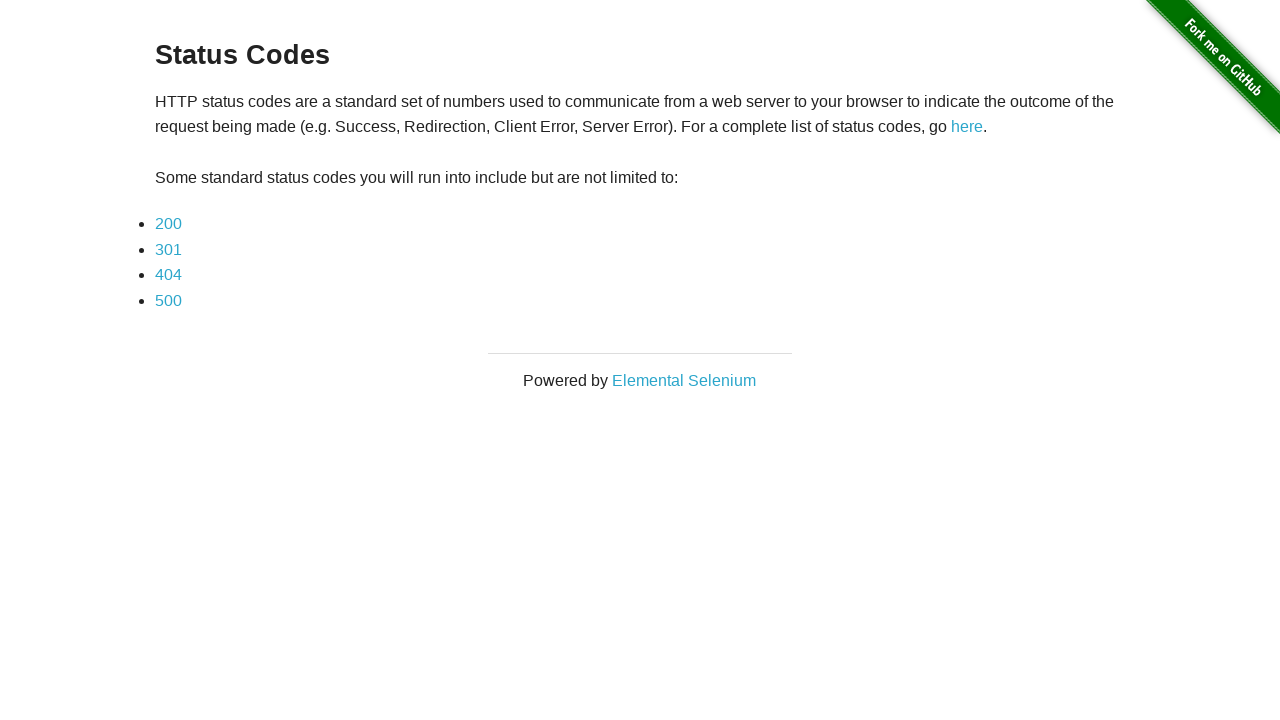

Clicked on 500 status code link at (168, 300) on a[href='status_codes/500']
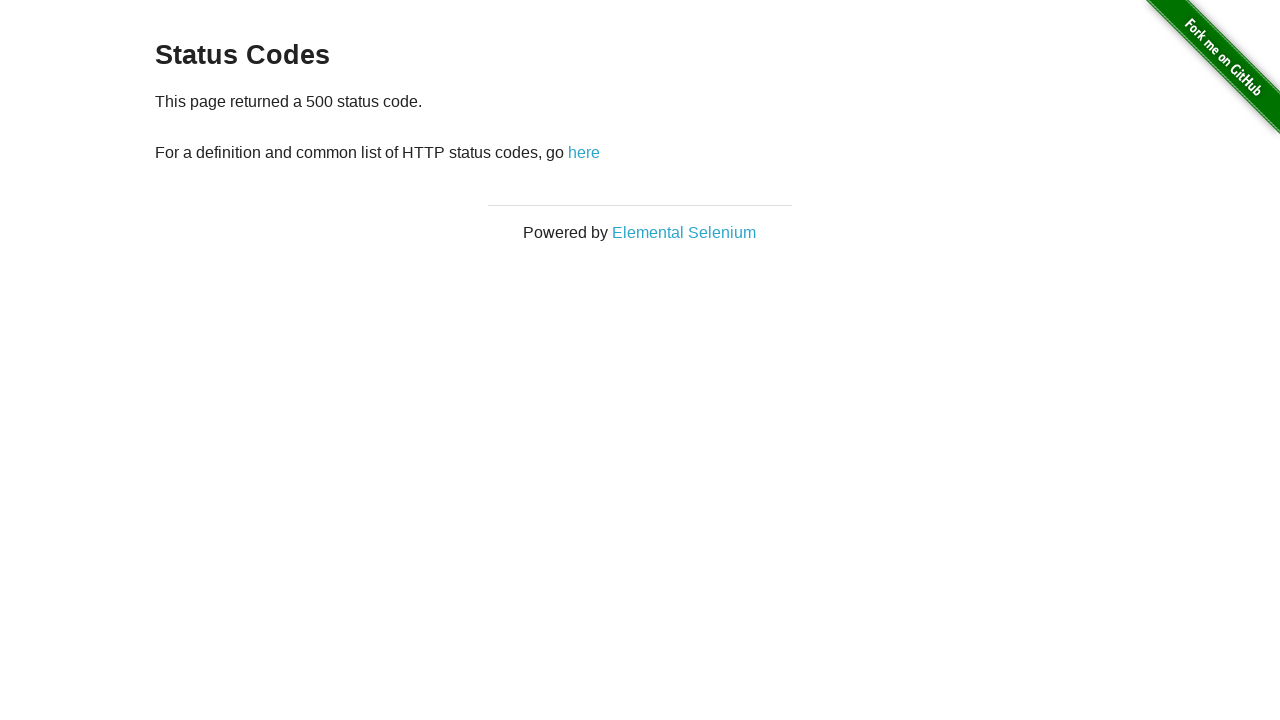

Waited for the 'here' link to appear on the 500 status page
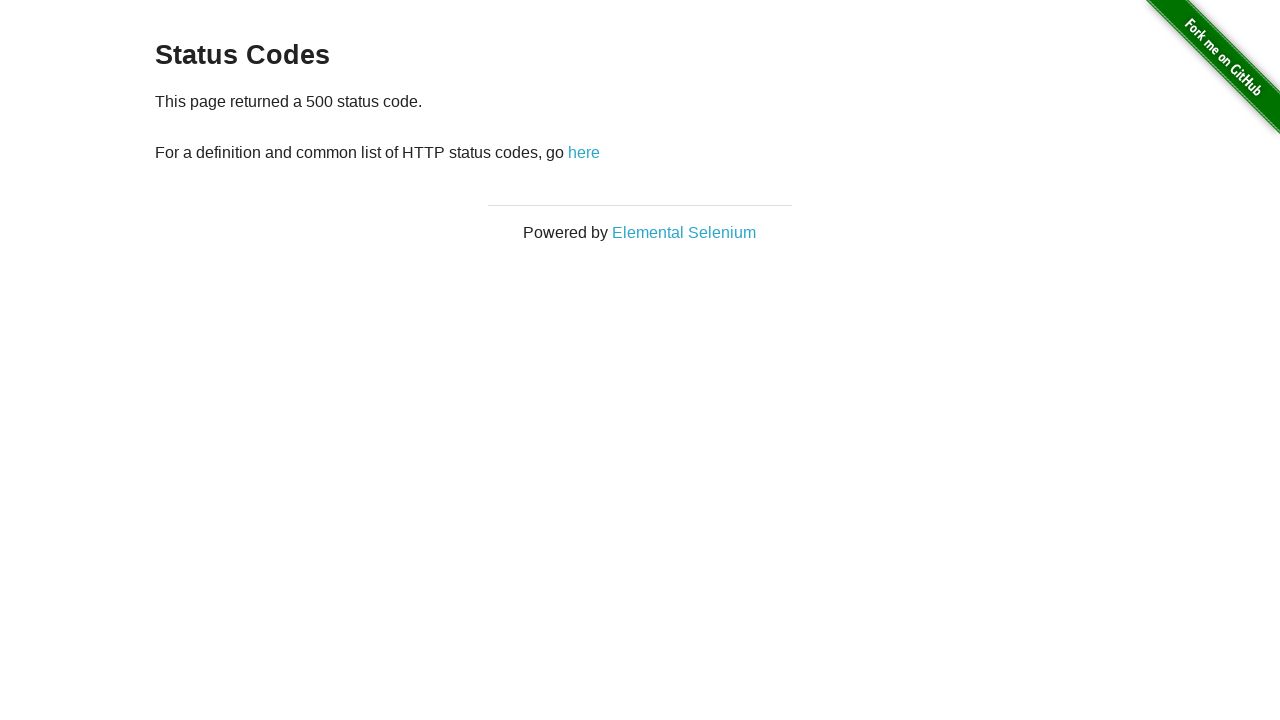

Clicked the 'here' link on the 500 status page at (584, 152) on a[href='/status_codes']
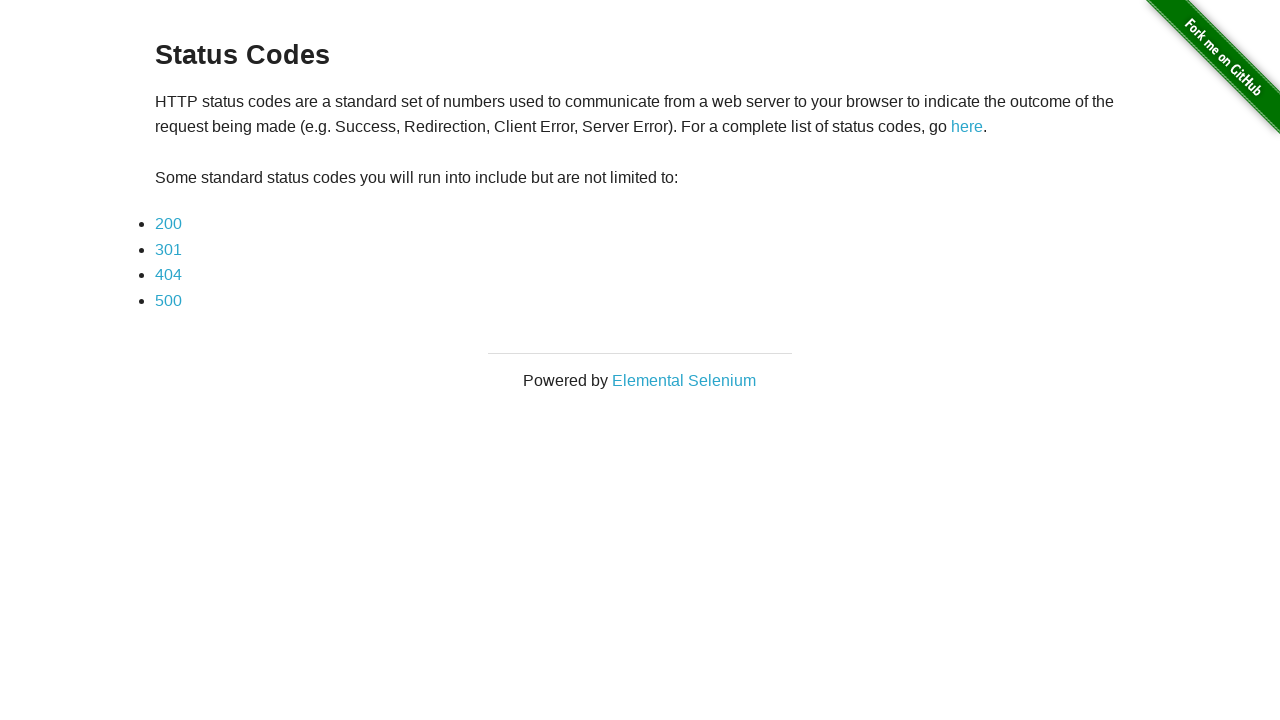

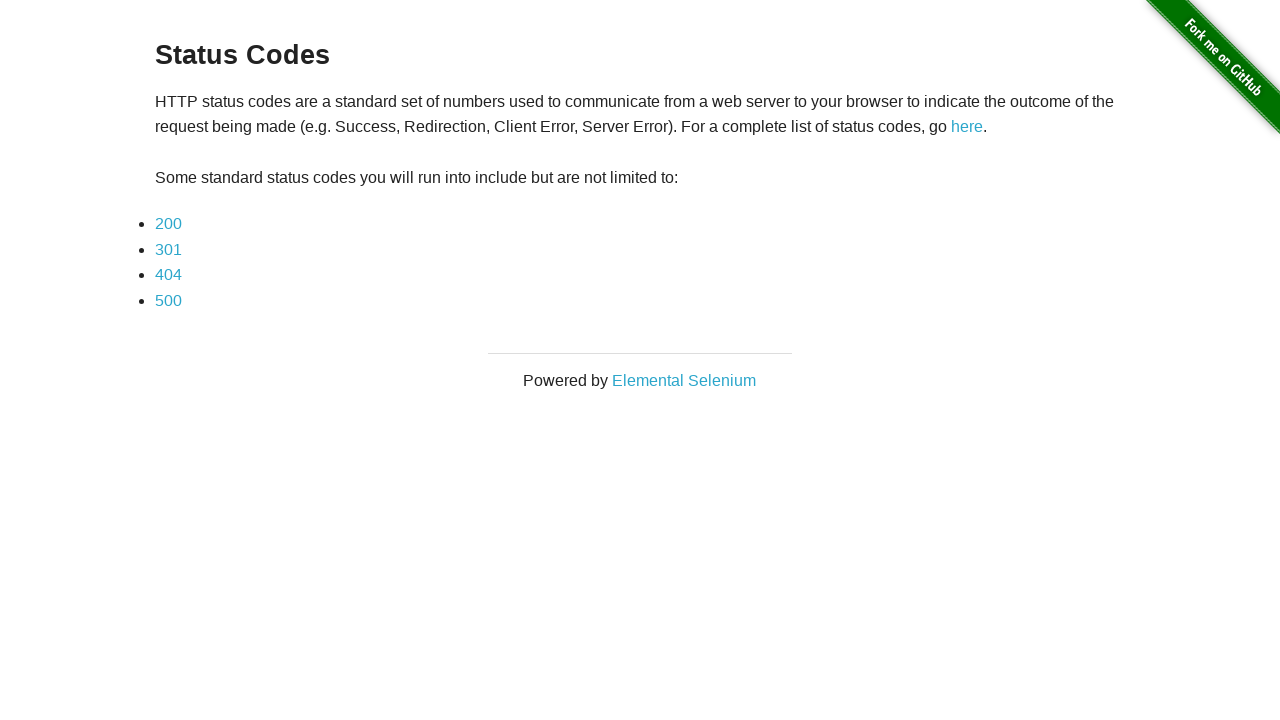